Tests multilingual and special character input by filling the property name field with Korean, English, numbers, special symbols, and mixed content.

Starting URL: https://gma3561.github.io/The-realty_hasia/form.html

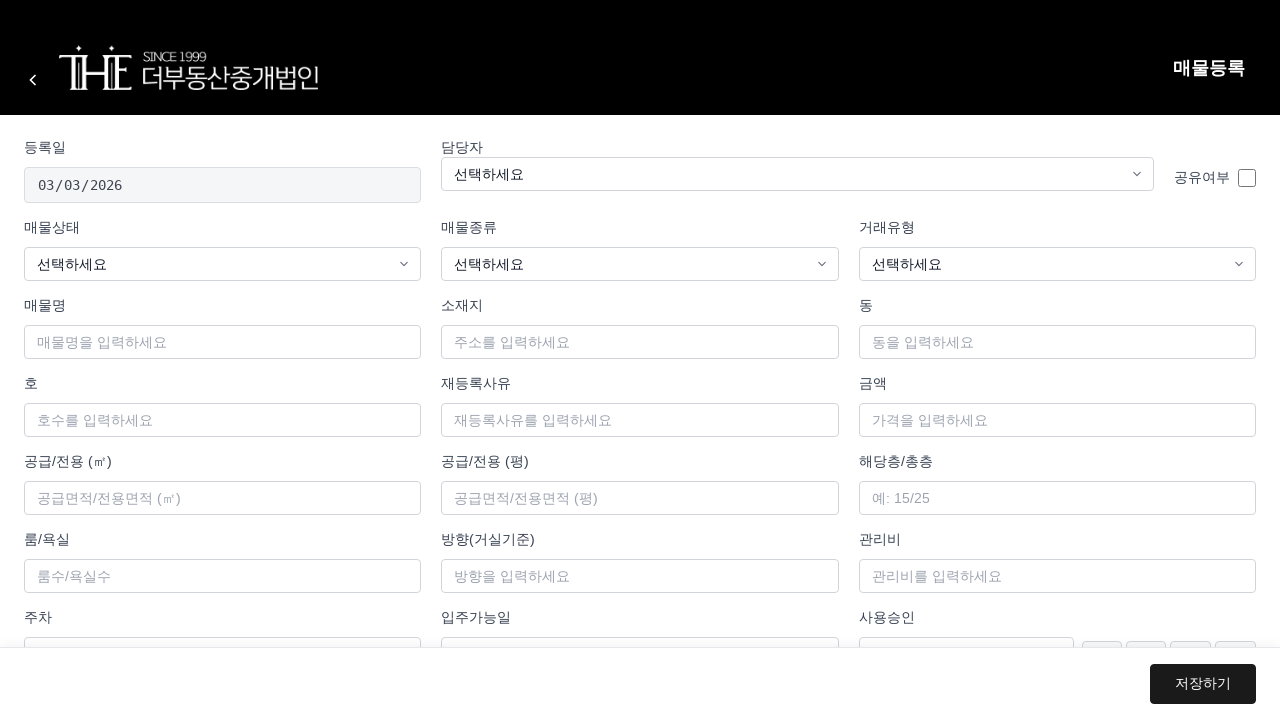

Form container loaded successfully
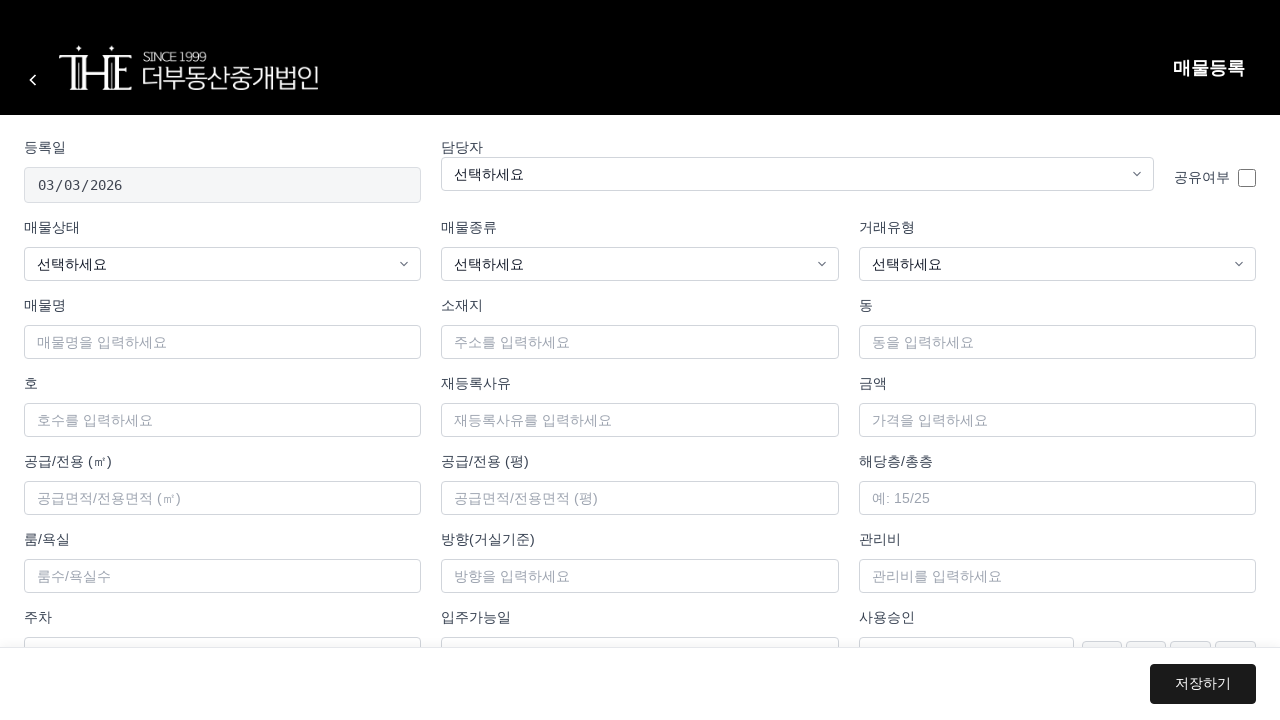

Filled property name field with Korean text '한글매물명_테스트' on #propertyName
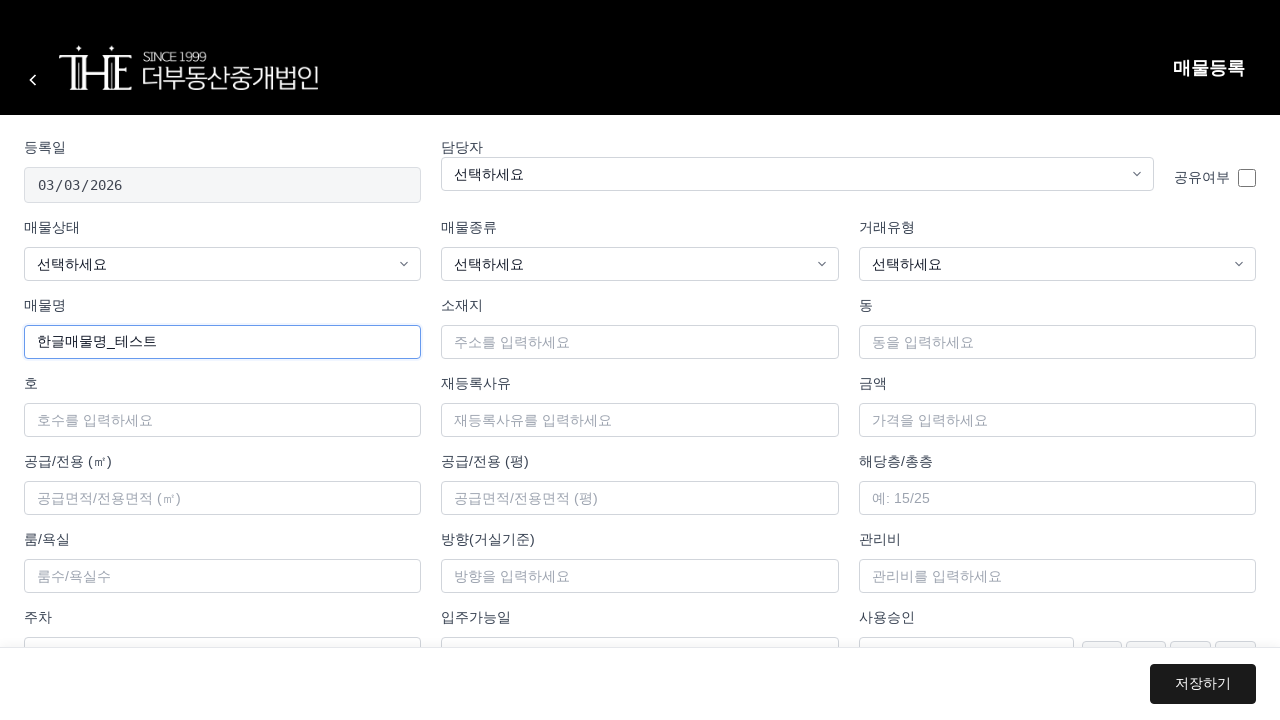

Waited 500ms after Korean input
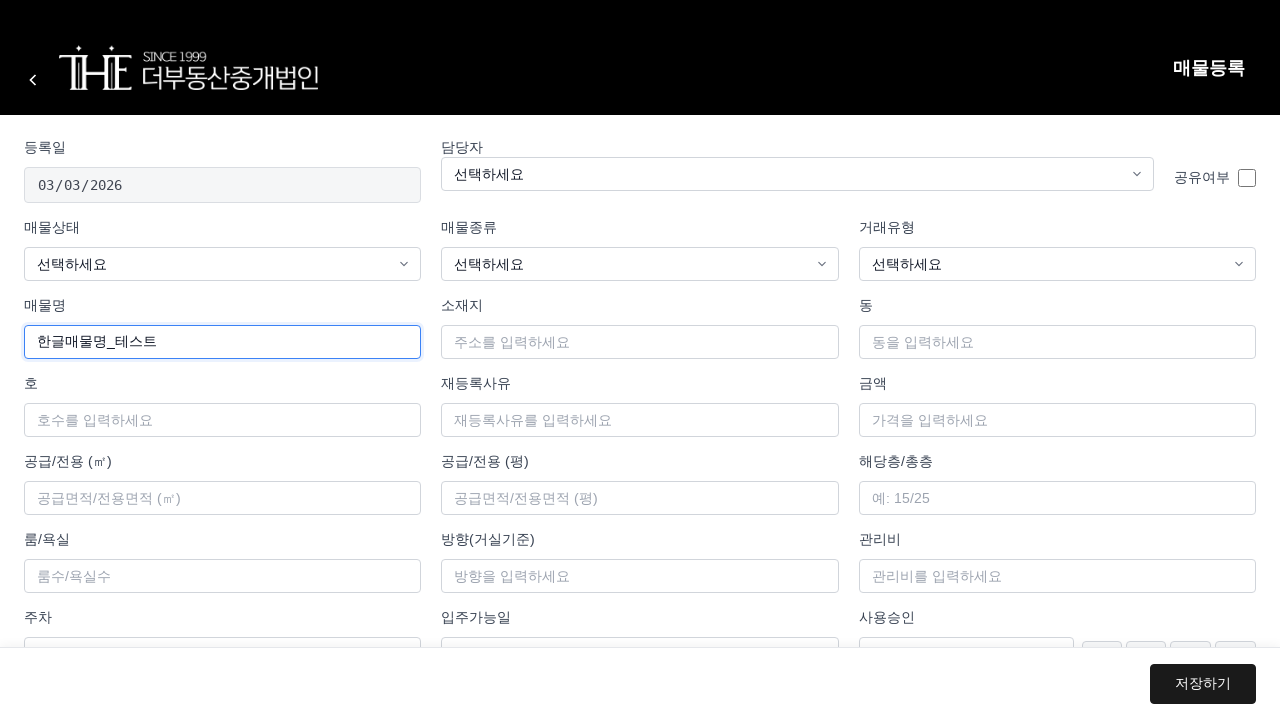

Filled property name field with English text 'English Property Name' on #propertyName
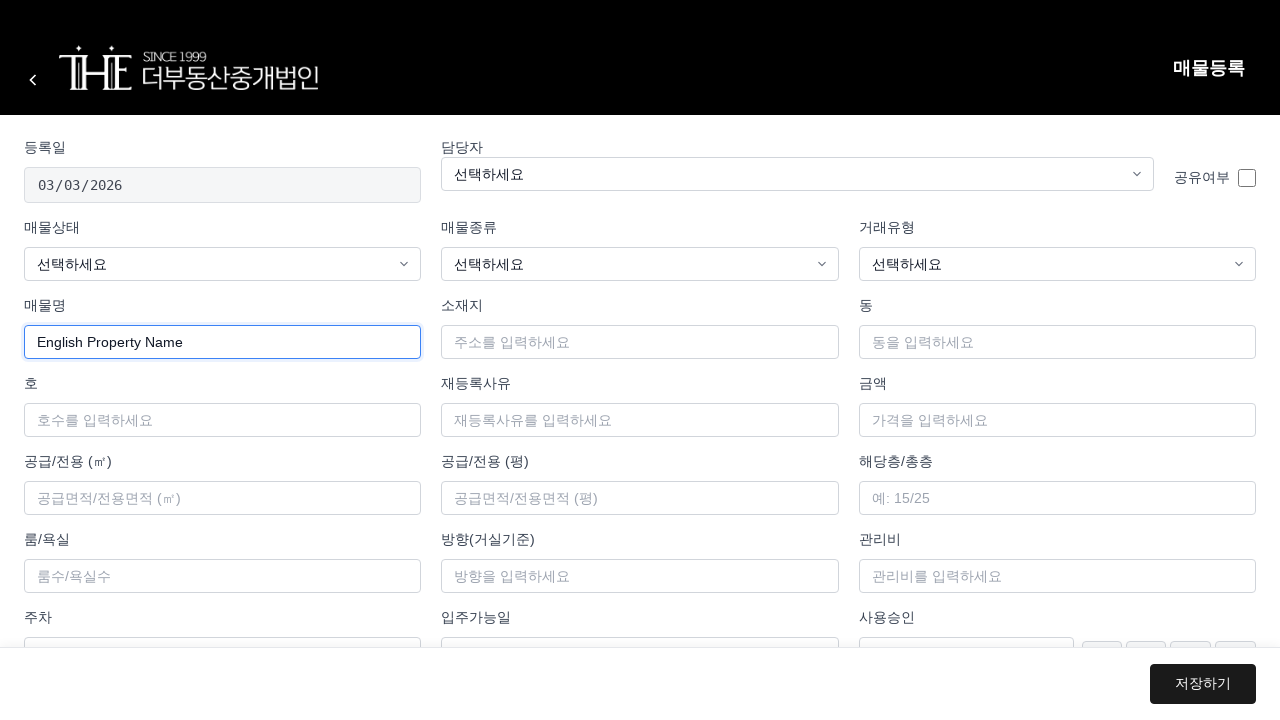

Waited 500ms after English input
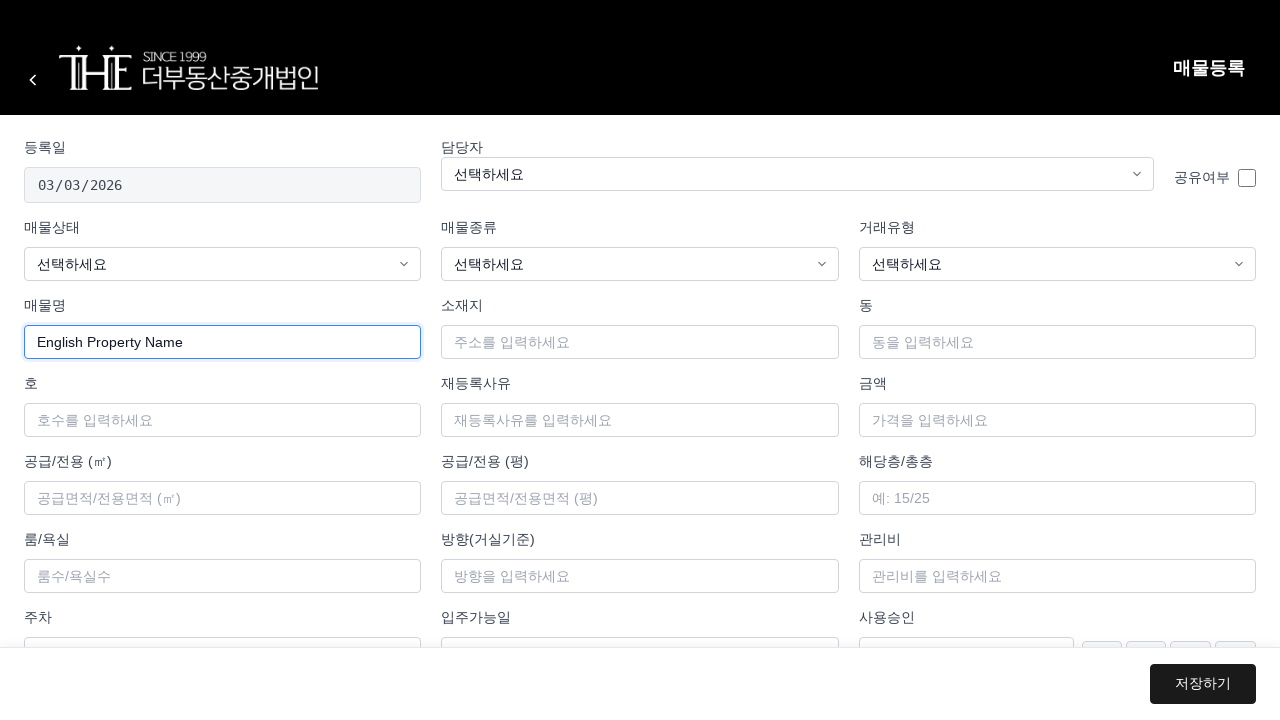

Filled property name field with numbers and Korean text '12345 매물번호' on #propertyName
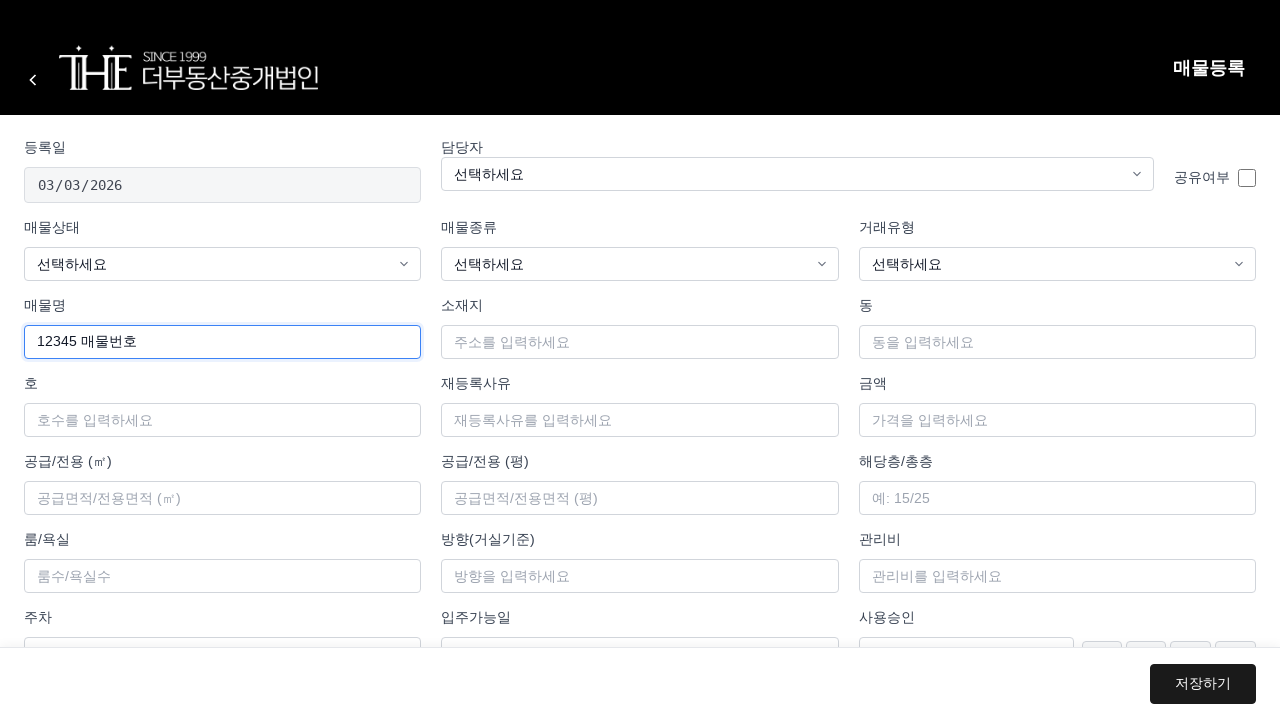

Waited 500ms after numbers and Korean input
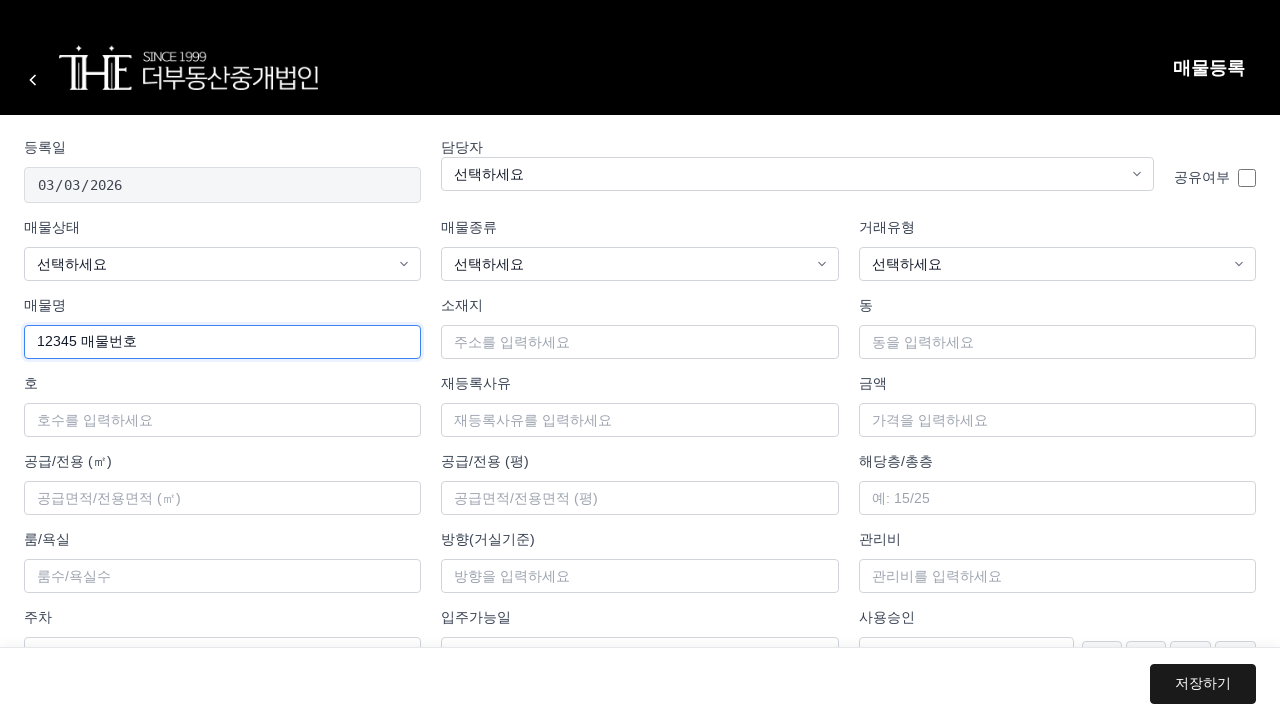

Filled property name field with special symbols '★☆♥♠ 특수기호 ①②③' on #propertyName
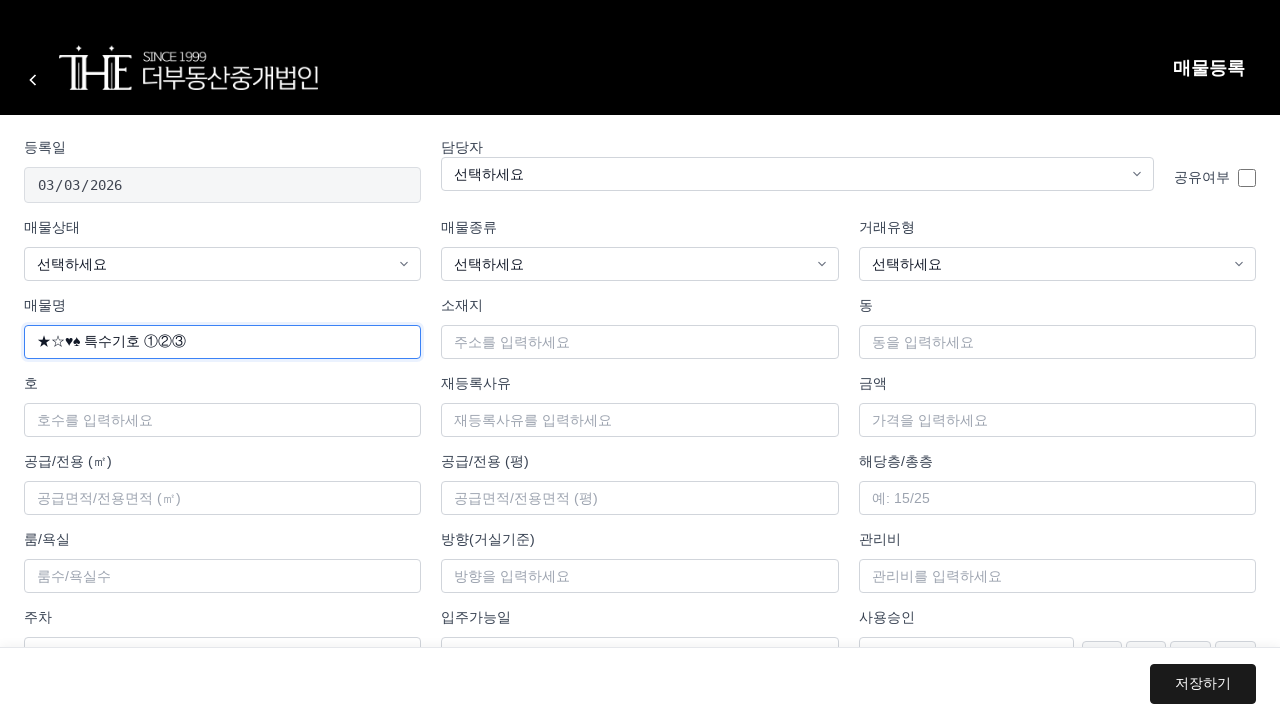

Waited 500ms after special symbols input
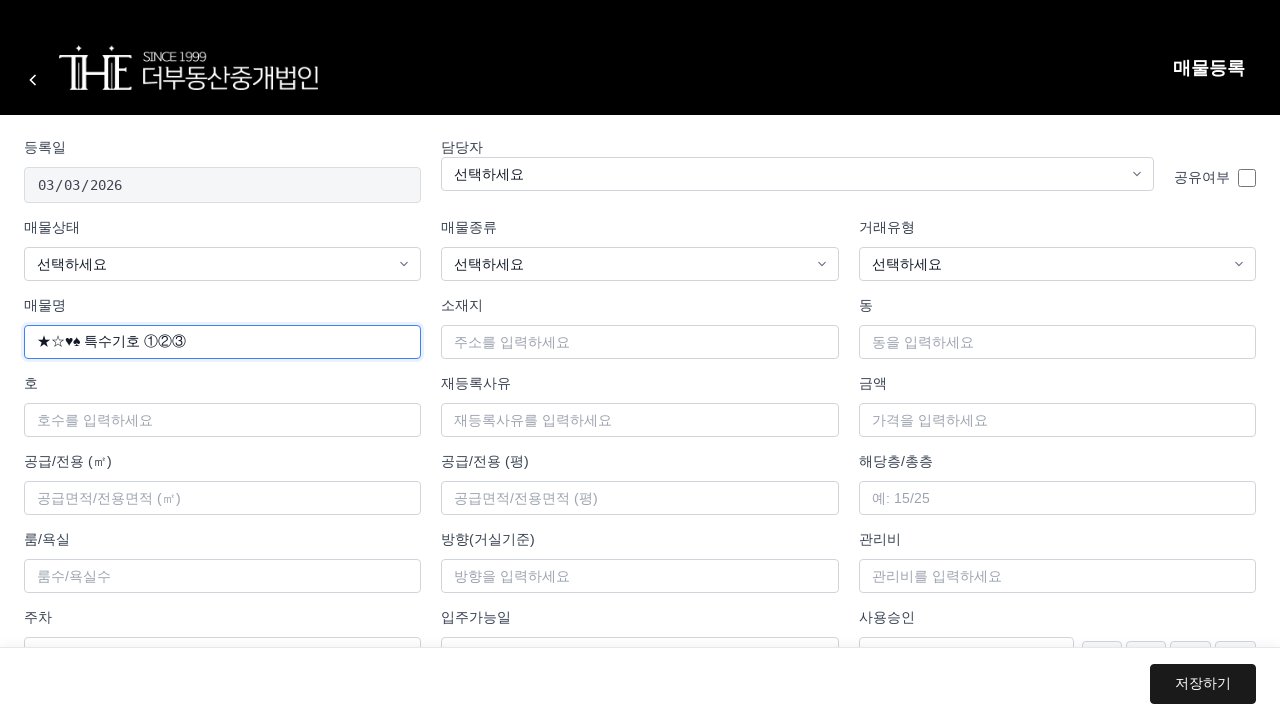

Filled property name field with mixed multilingual content '혼합KoreaEnglish123★테스트' on #propertyName
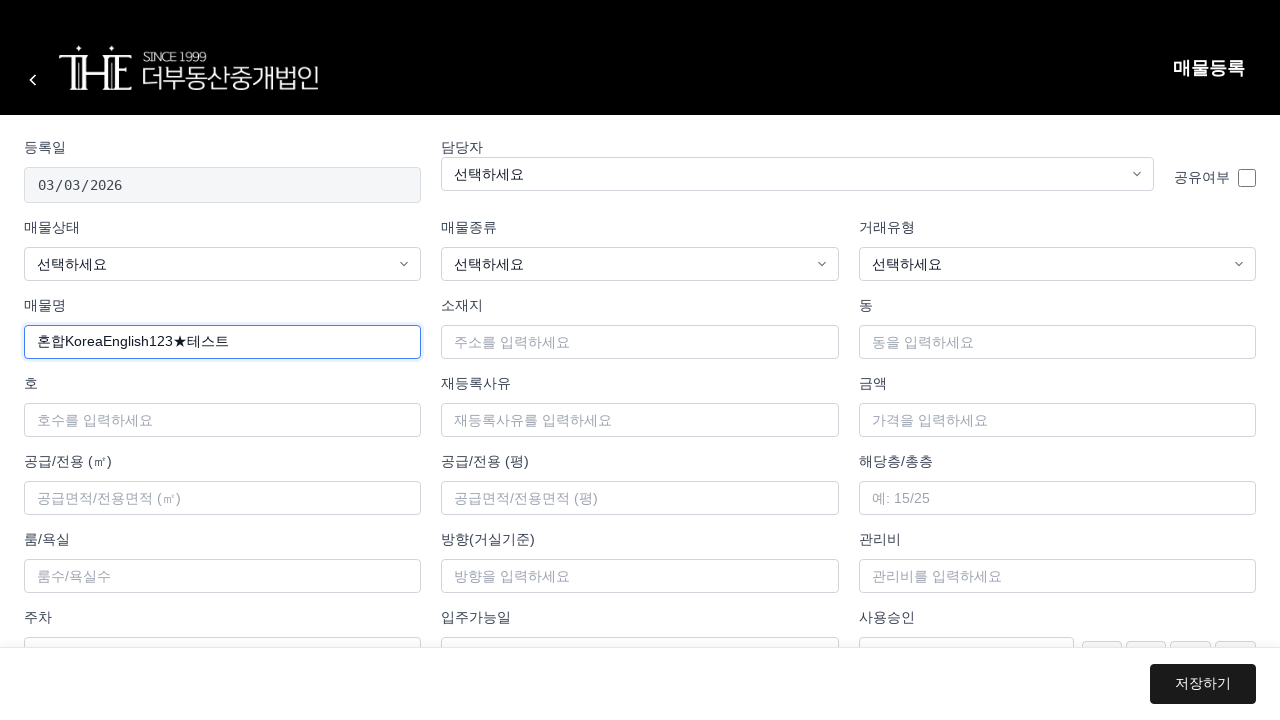

Waited 500ms after mixed content input
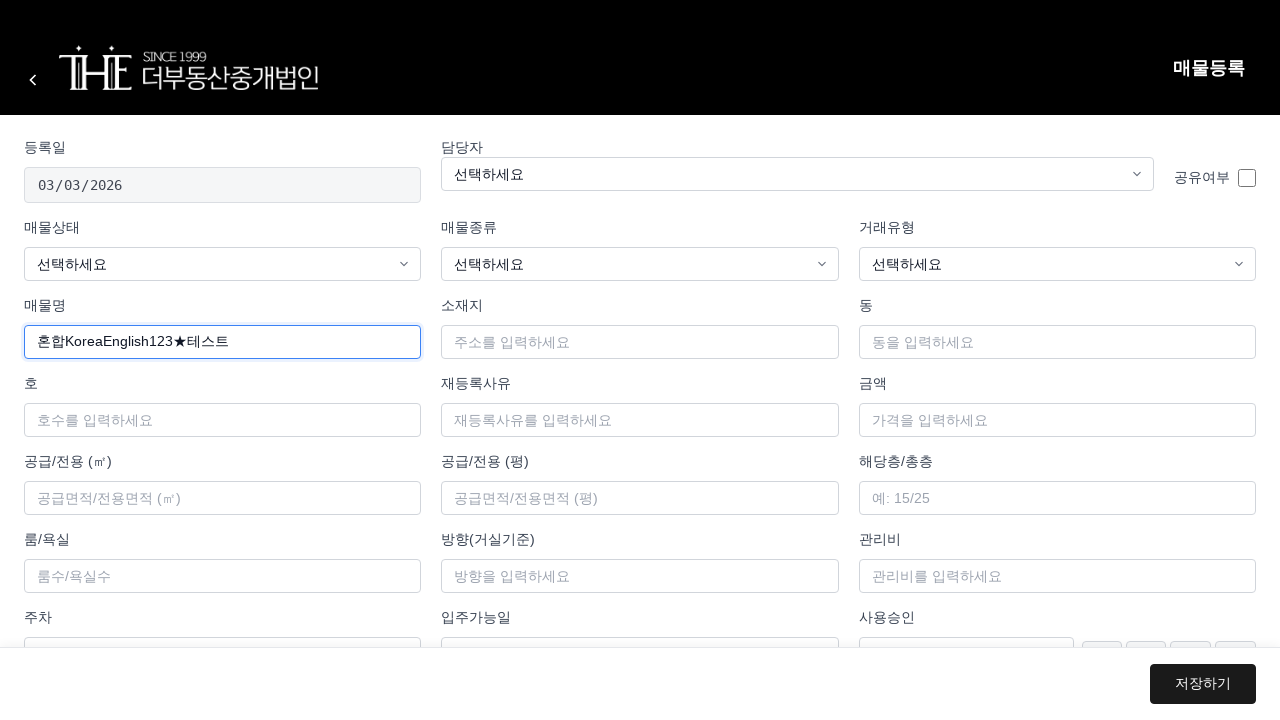

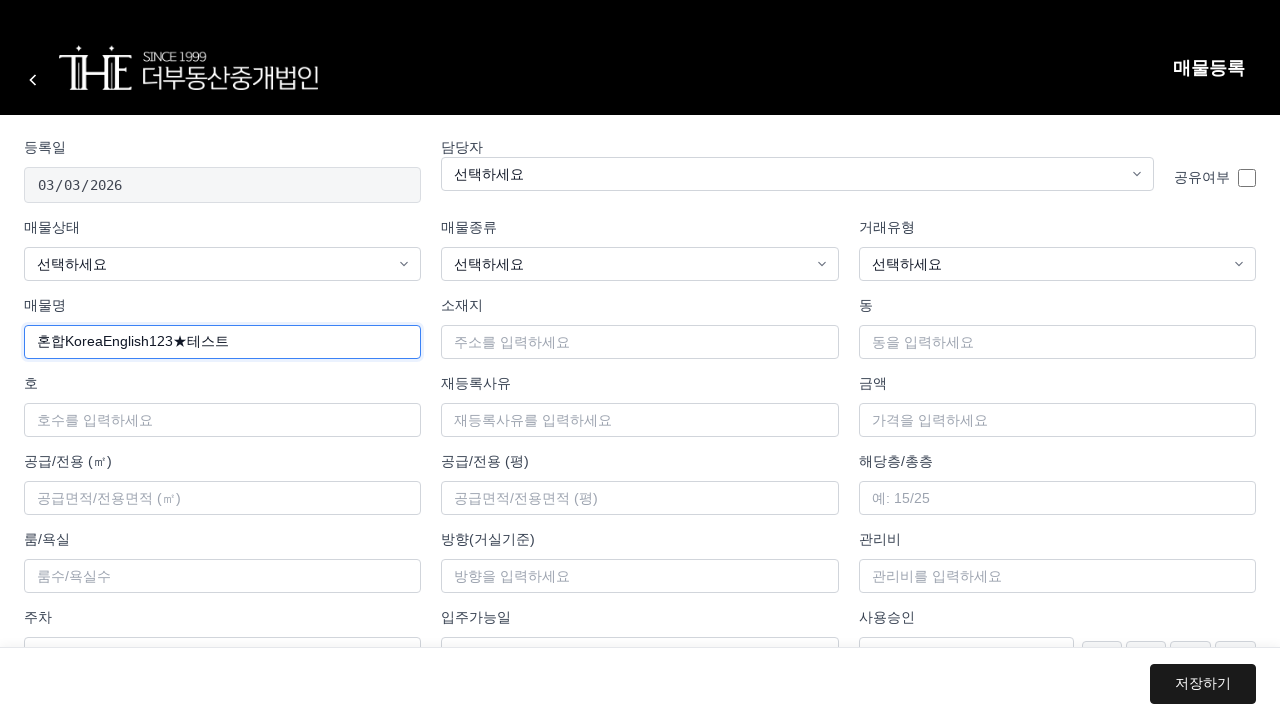